Tests link counting and multi-tab navigation by counting links in footer sections and opening multiple tabs using keyboard shortcuts

Starting URL: https://rahulshettyacademy.com/AutomationPractice/

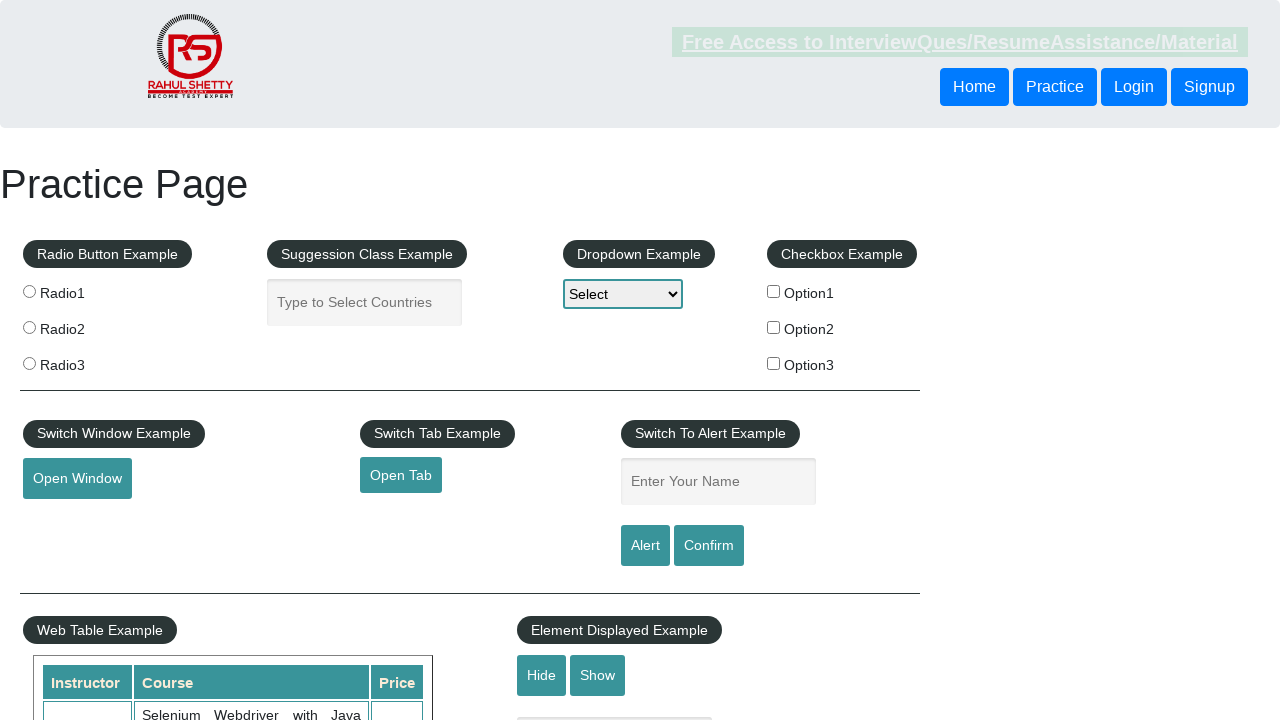

Waited for footer section #gf-BIG to load
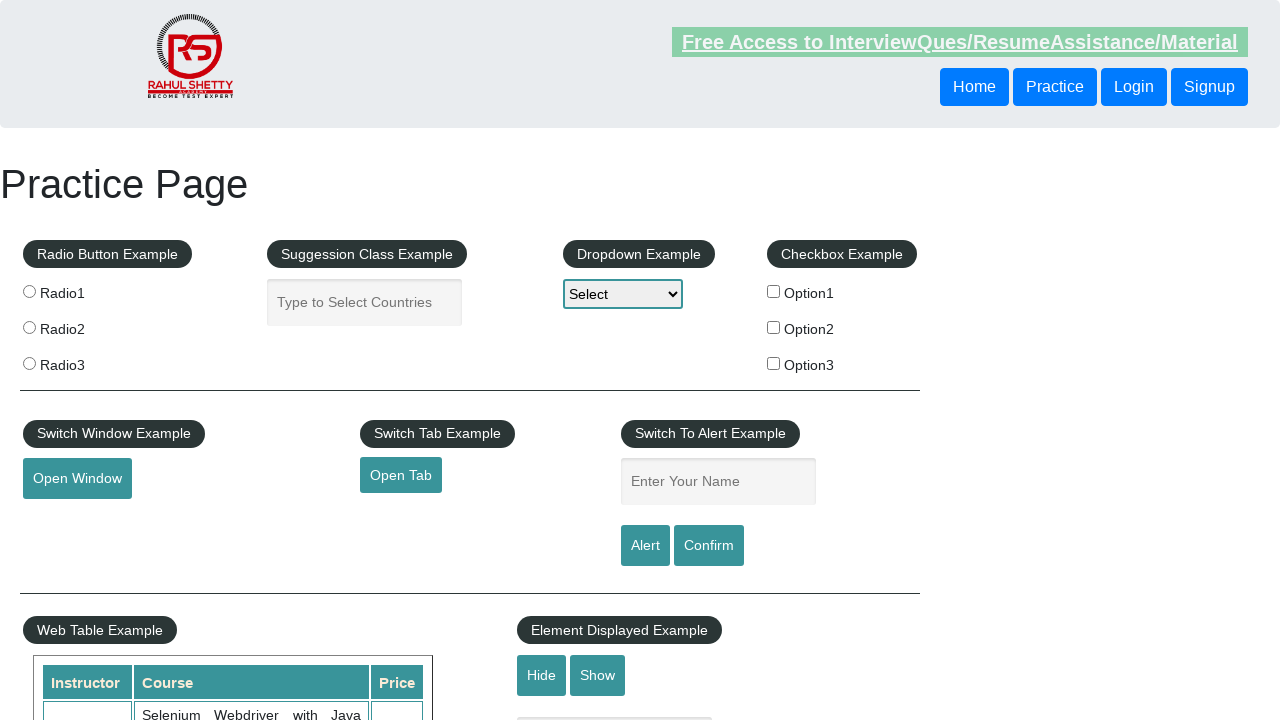

Located all footer section links
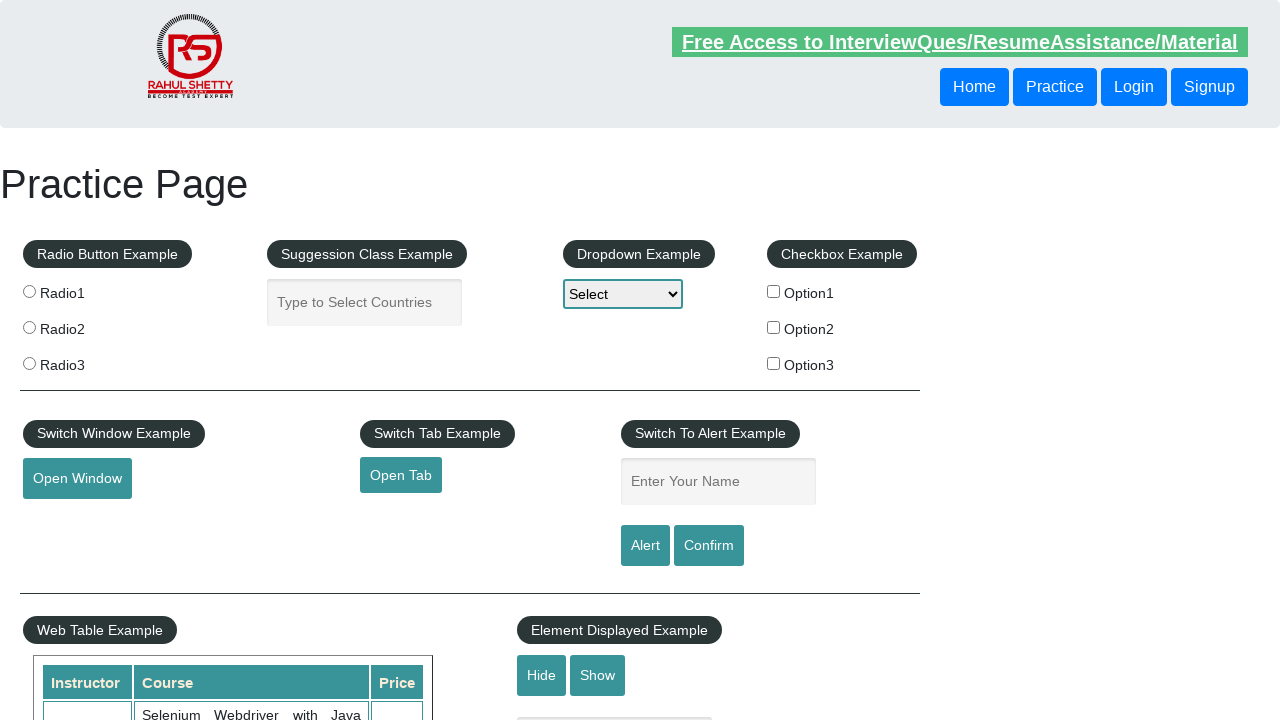

Located first column links in footer
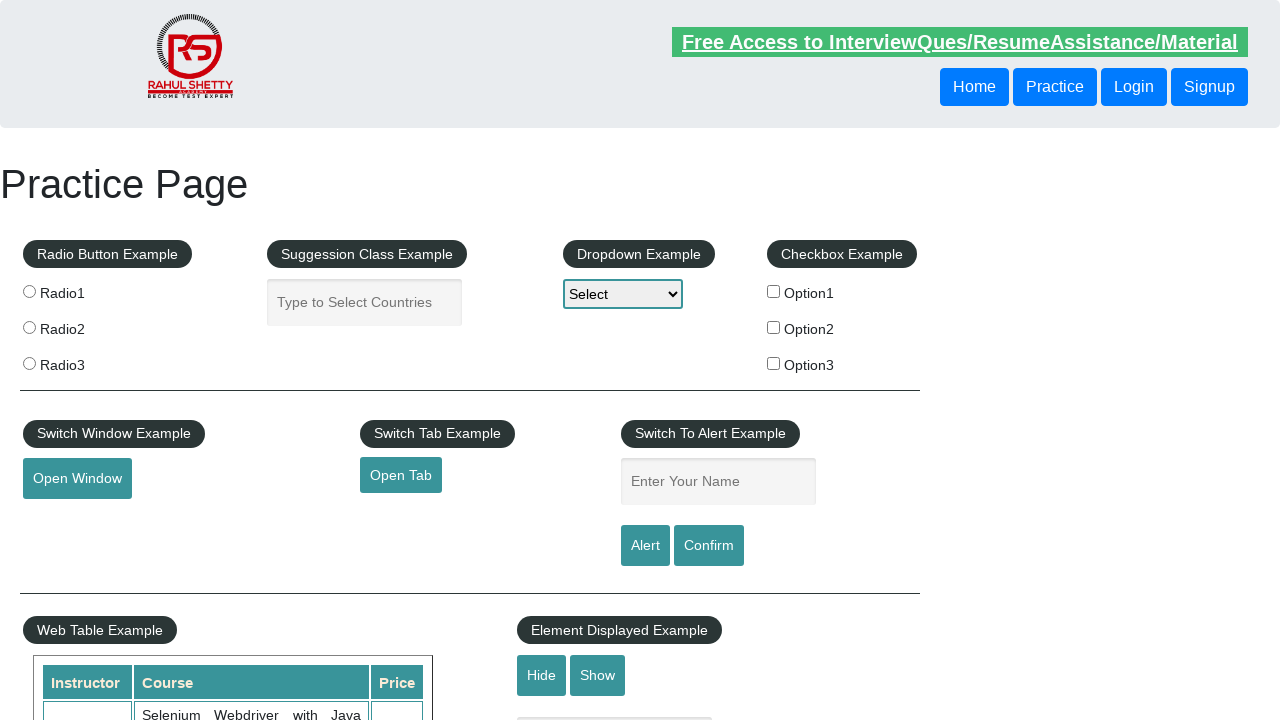

Found 5 links in first column
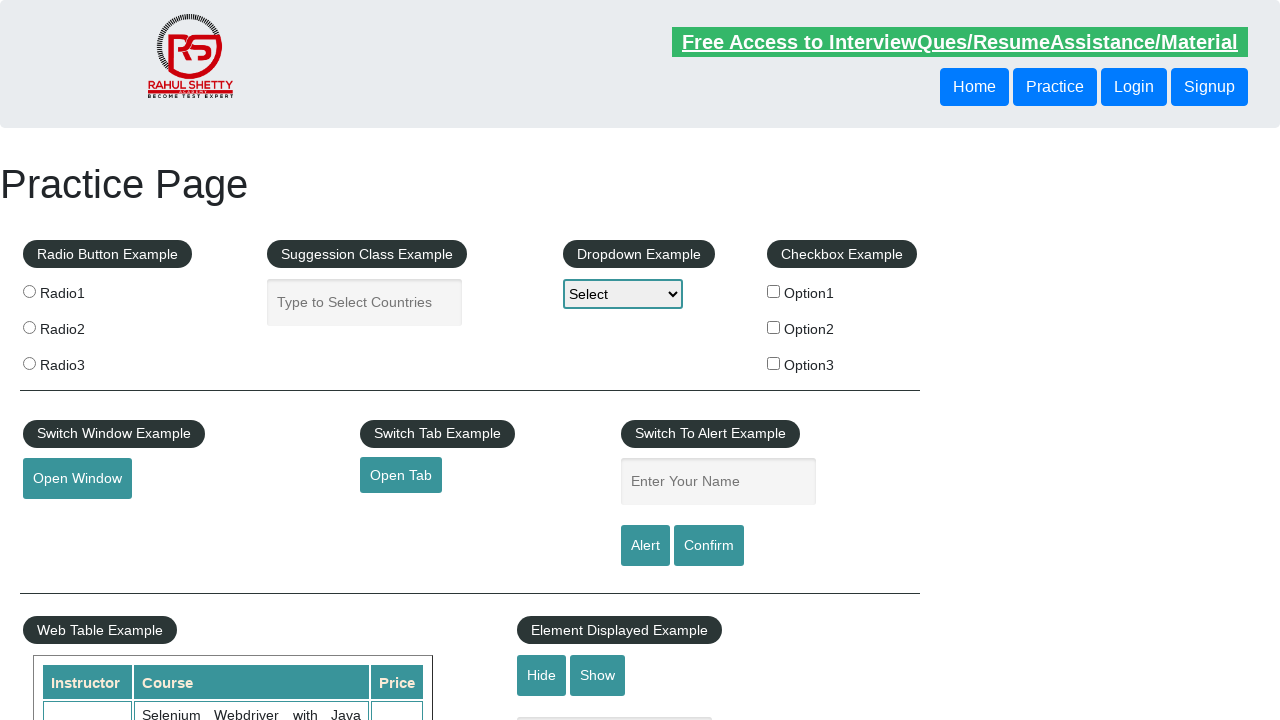

Opened link 1 in new tab using Ctrl+Click at (68, 520) on xpath=//div[@id='gf-BIG']//table/tbody/tr/td[1]/ul//a >> nth=1
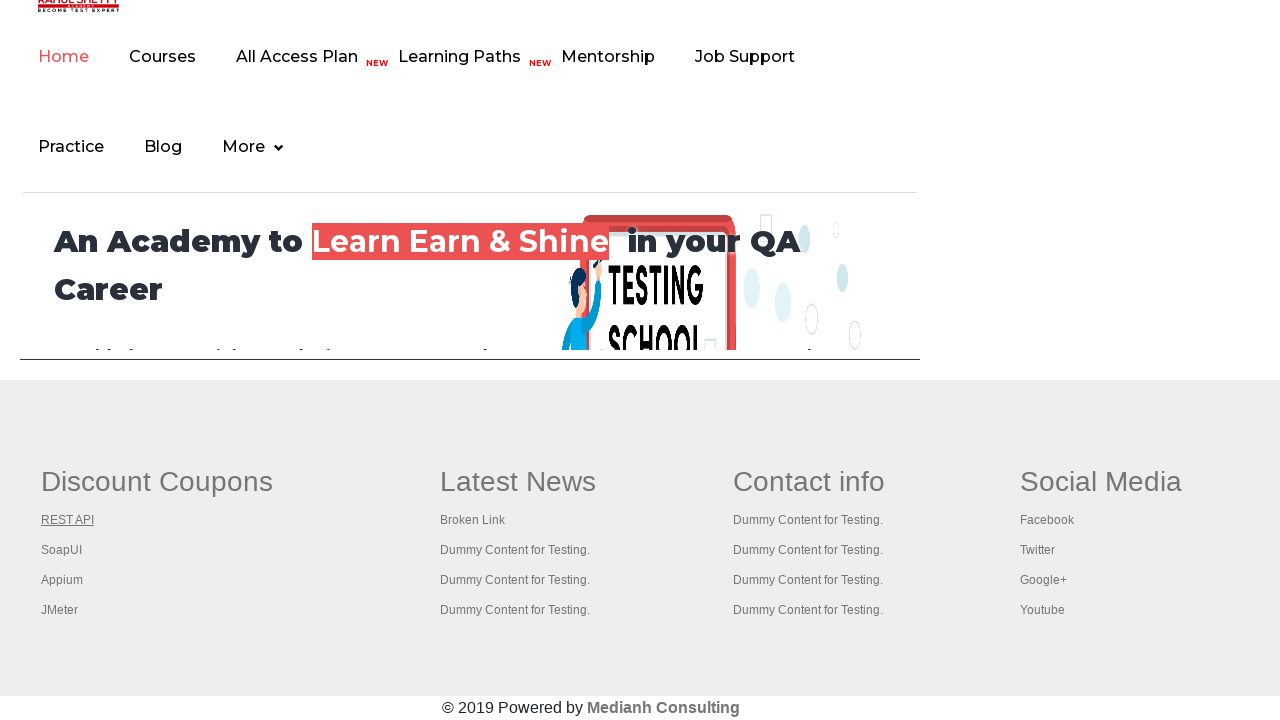

Opened link 2 in new tab using Ctrl+Click at (62, 550) on xpath=//div[@id='gf-BIG']//table/tbody/tr/td[1]/ul//a >> nth=2
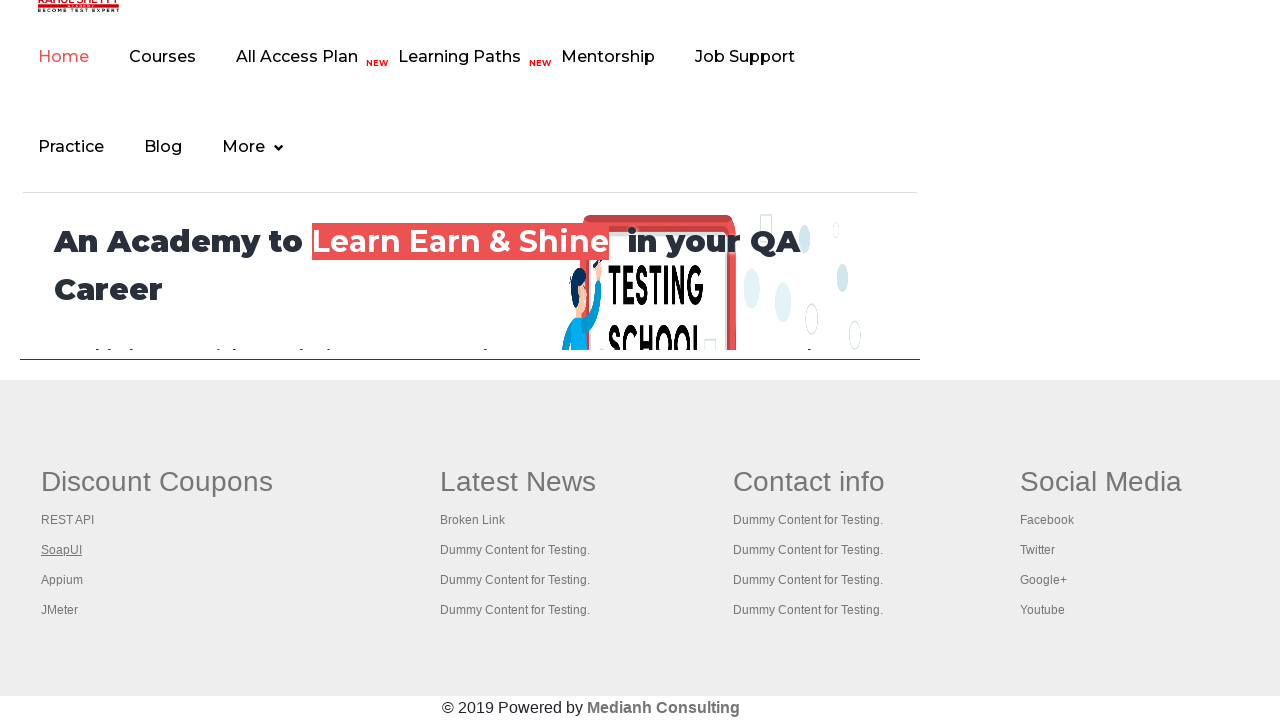

Opened link 3 in new tab using Ctrl+Click at (62, 580) on xpath=//div[@id='gf-BIG']//table/tbody/tr/td[1]/ul//a >> nth=3
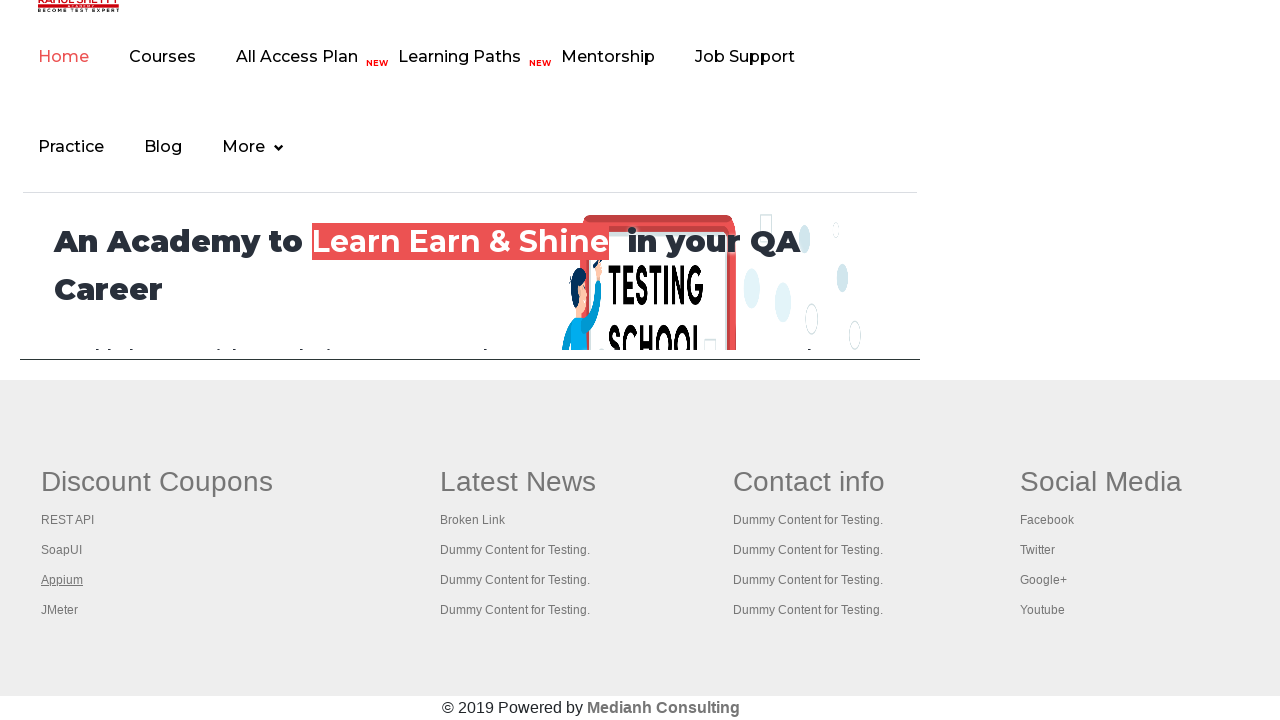

Opened link 4 in new tab using Ctrl+Click at (60, 610) on xpath=//div[@id='gf-BIG']//table/tbody/tr/td[1]/ul//a >> nth=4
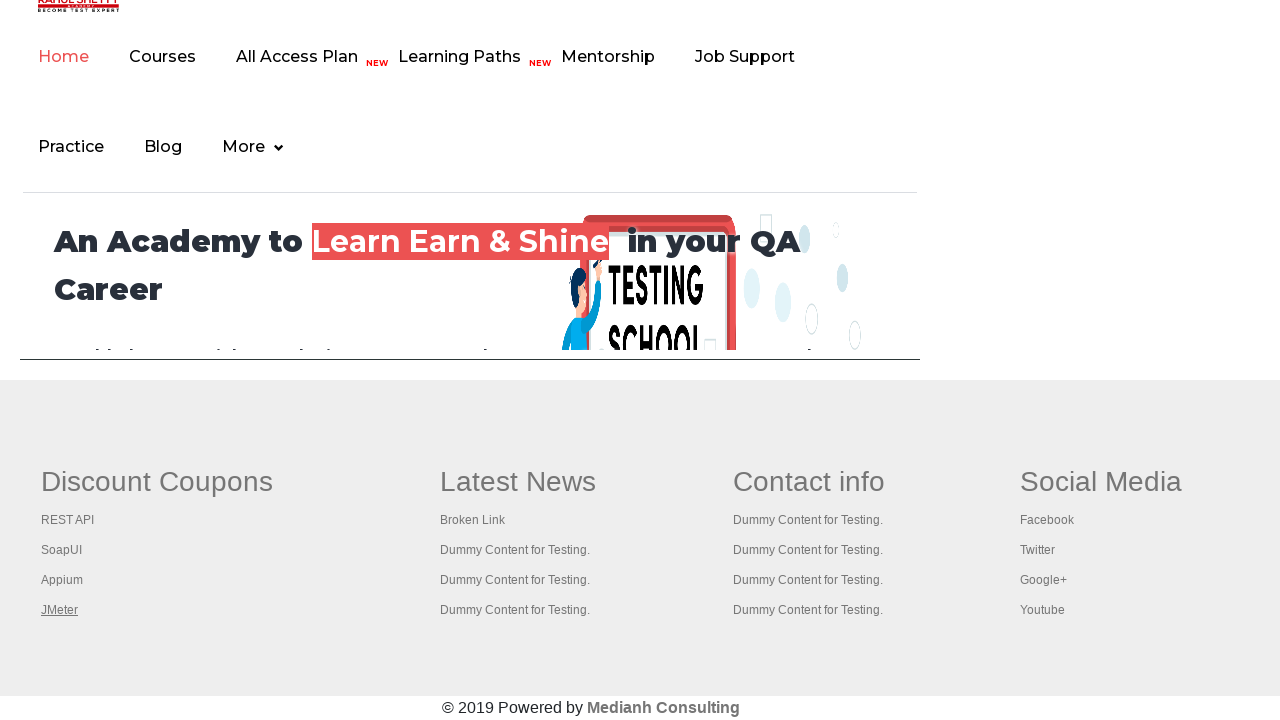

Retrieved all 5 open pages from context
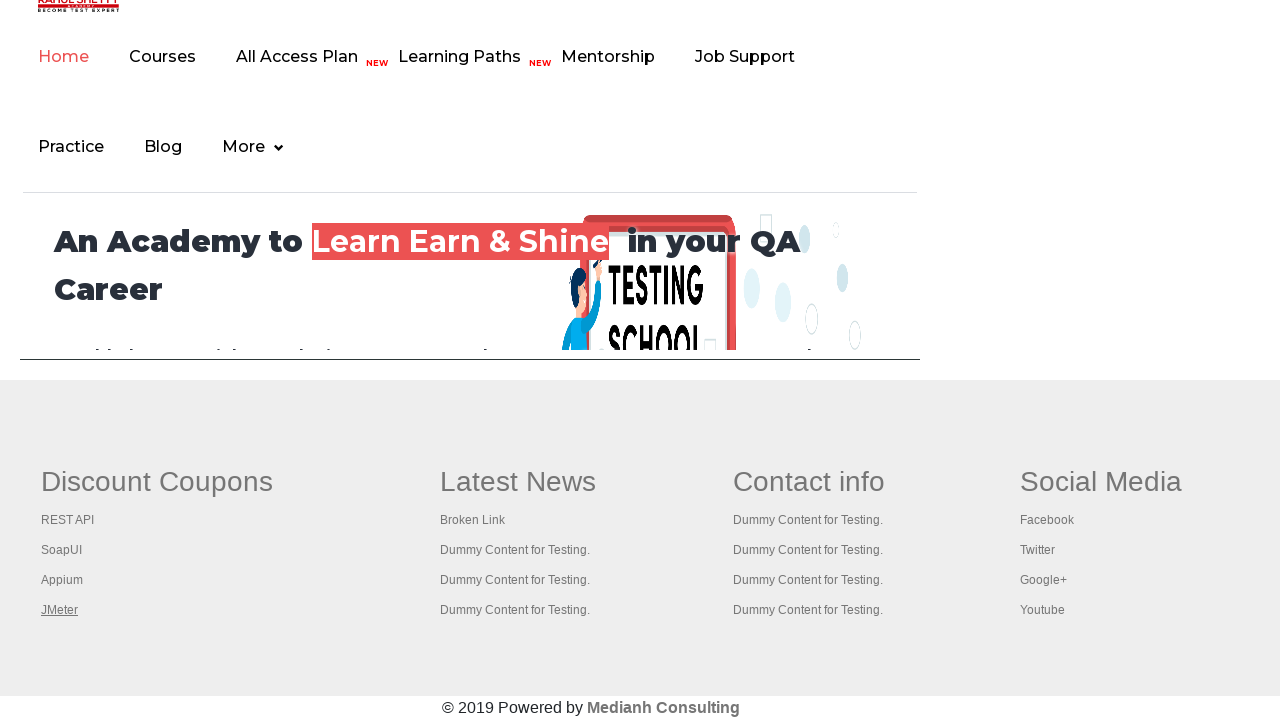

Waited for page to load completely
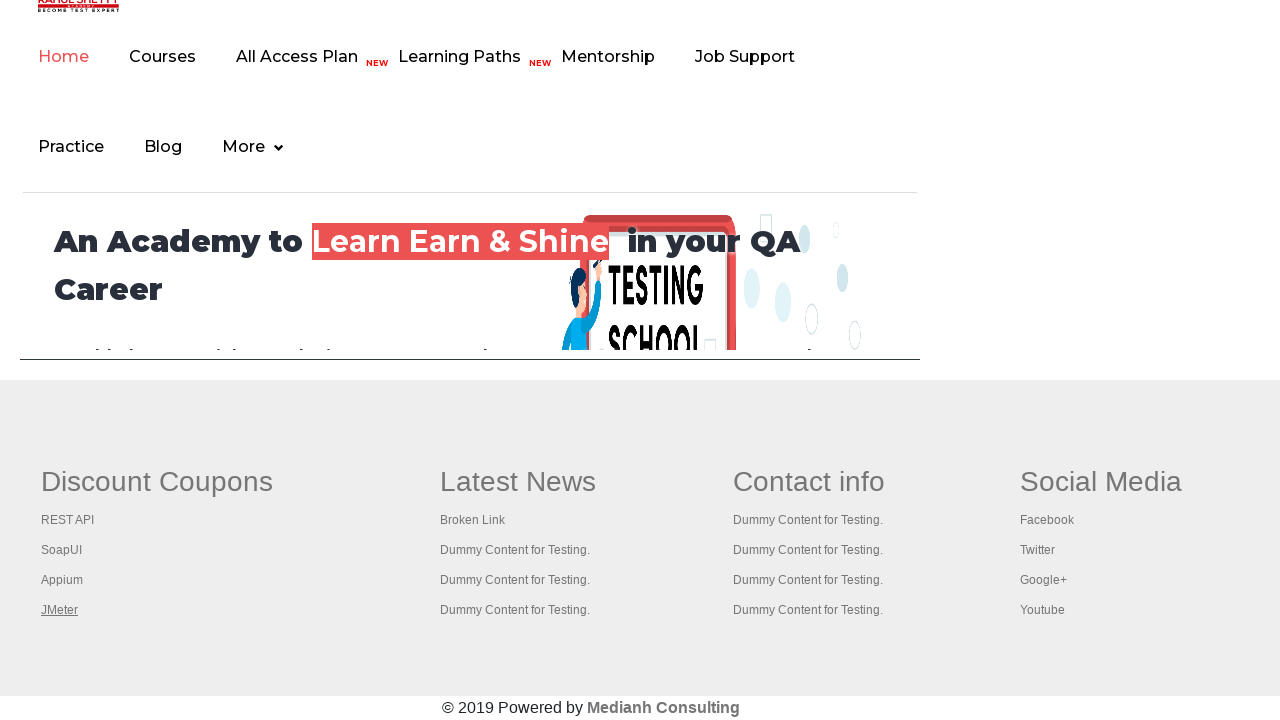

Waited for page to load completely
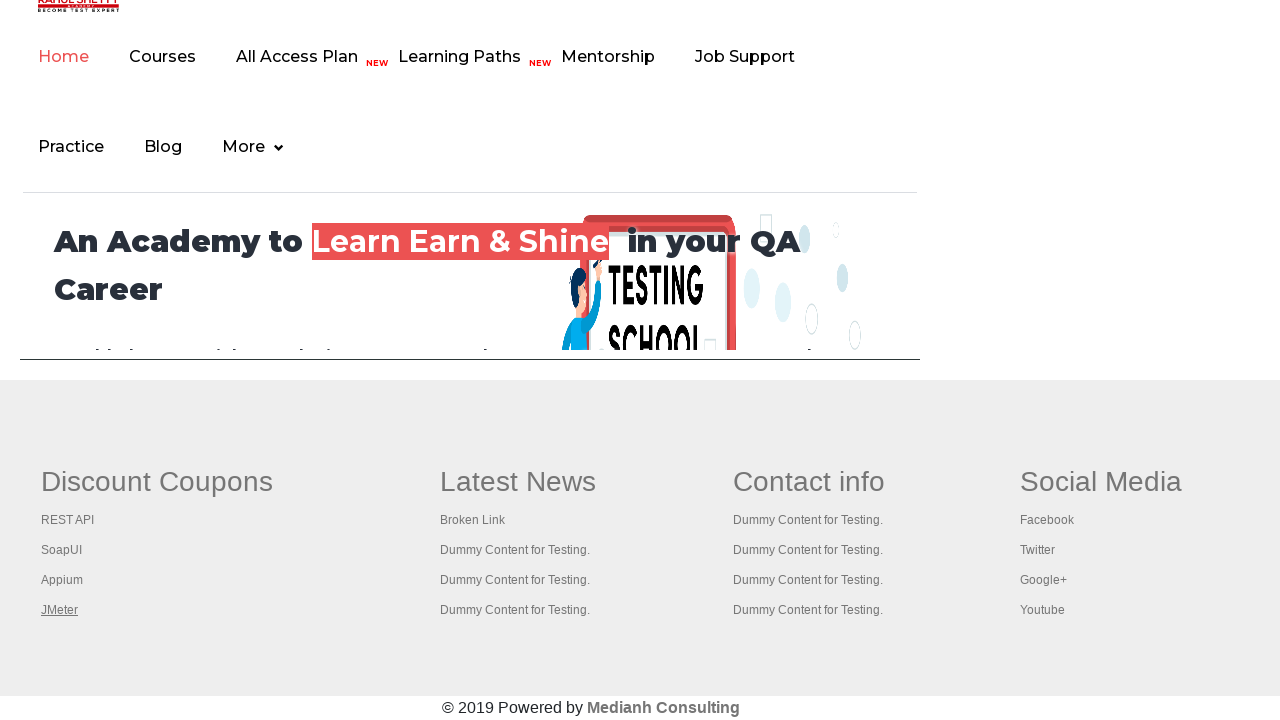

Waited for page to load completely
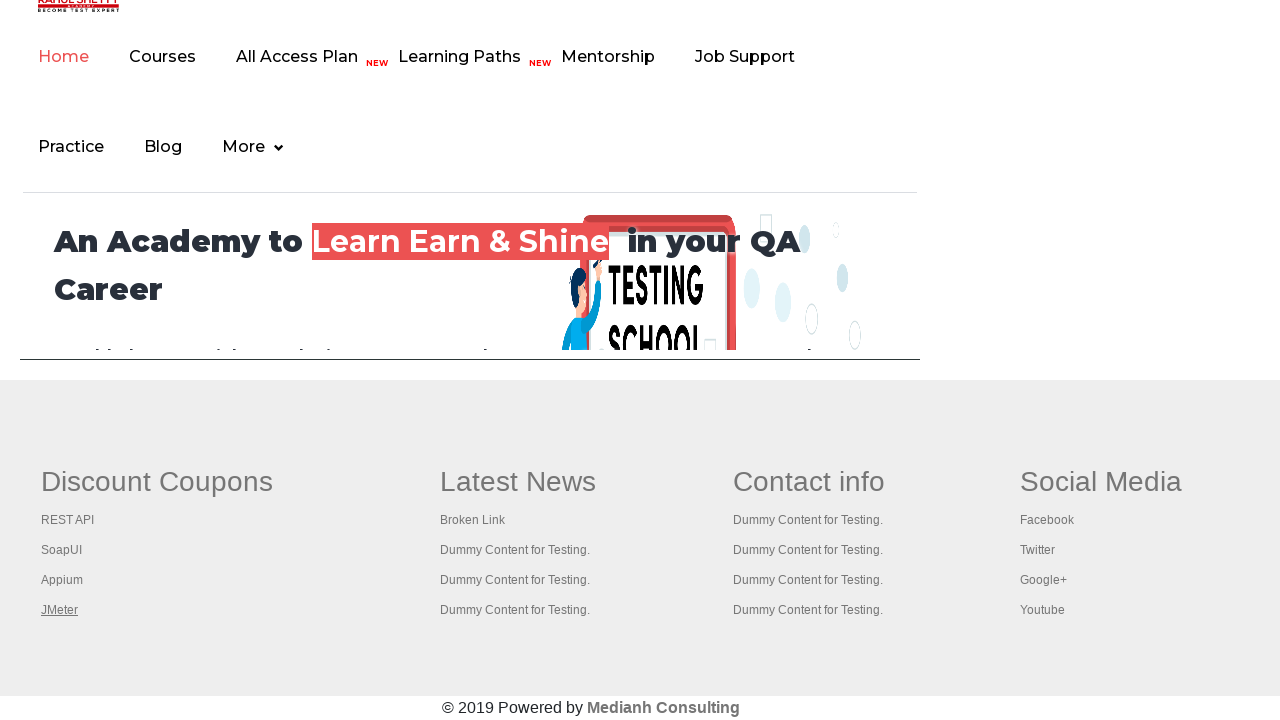

Waited for page to load completely
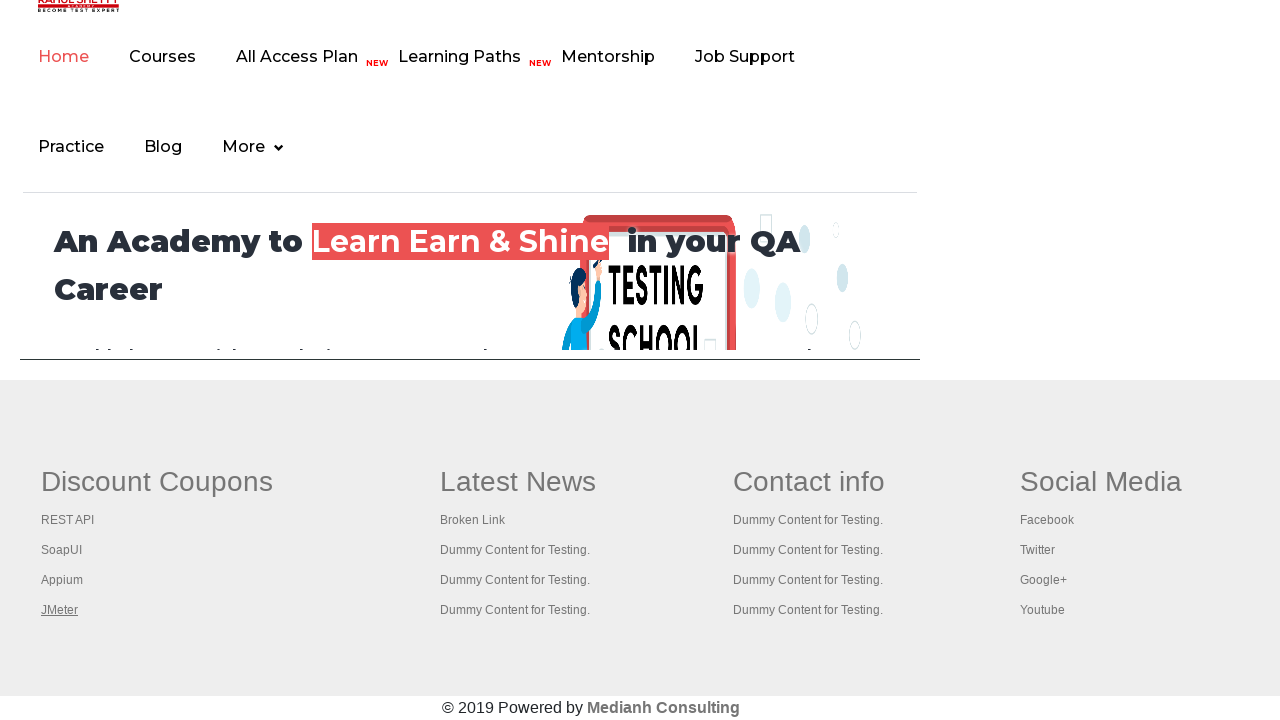

Waited for page to load completely
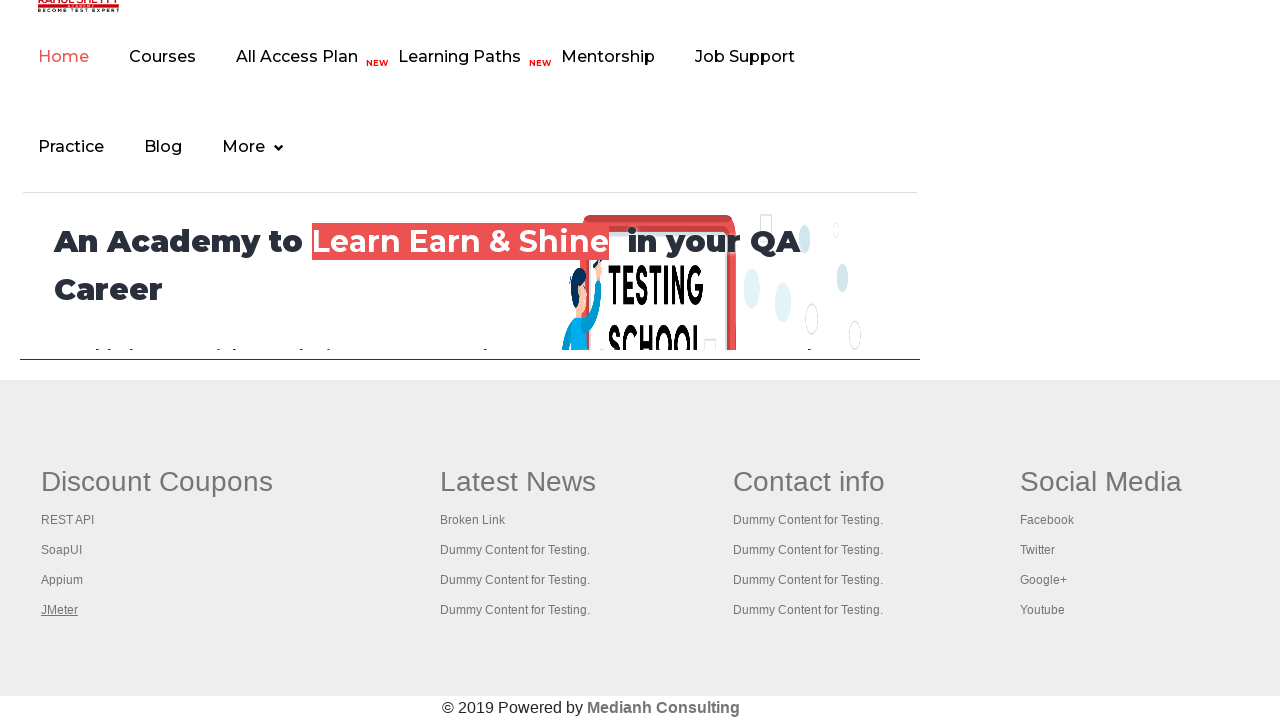

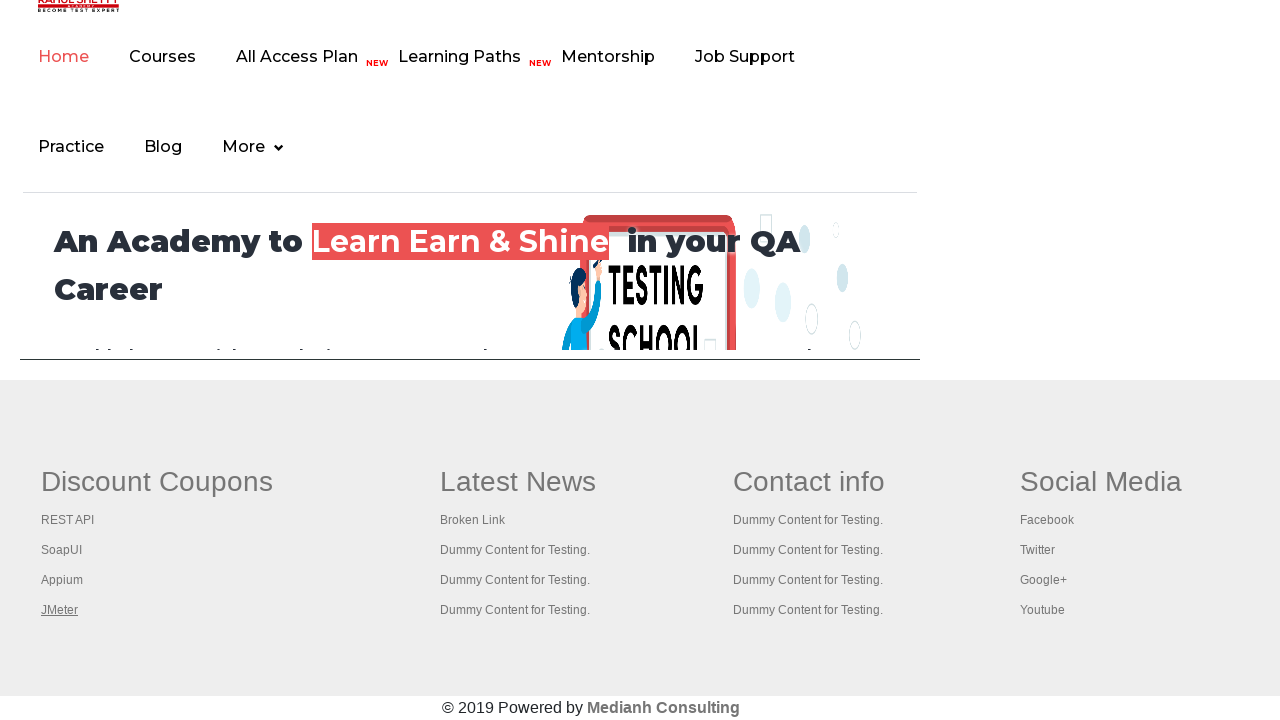